Tests dropdown selection functionality by selecting options using different methods (by index, value, and visible text)

Starting URL: https://omayo.blogspot.com/

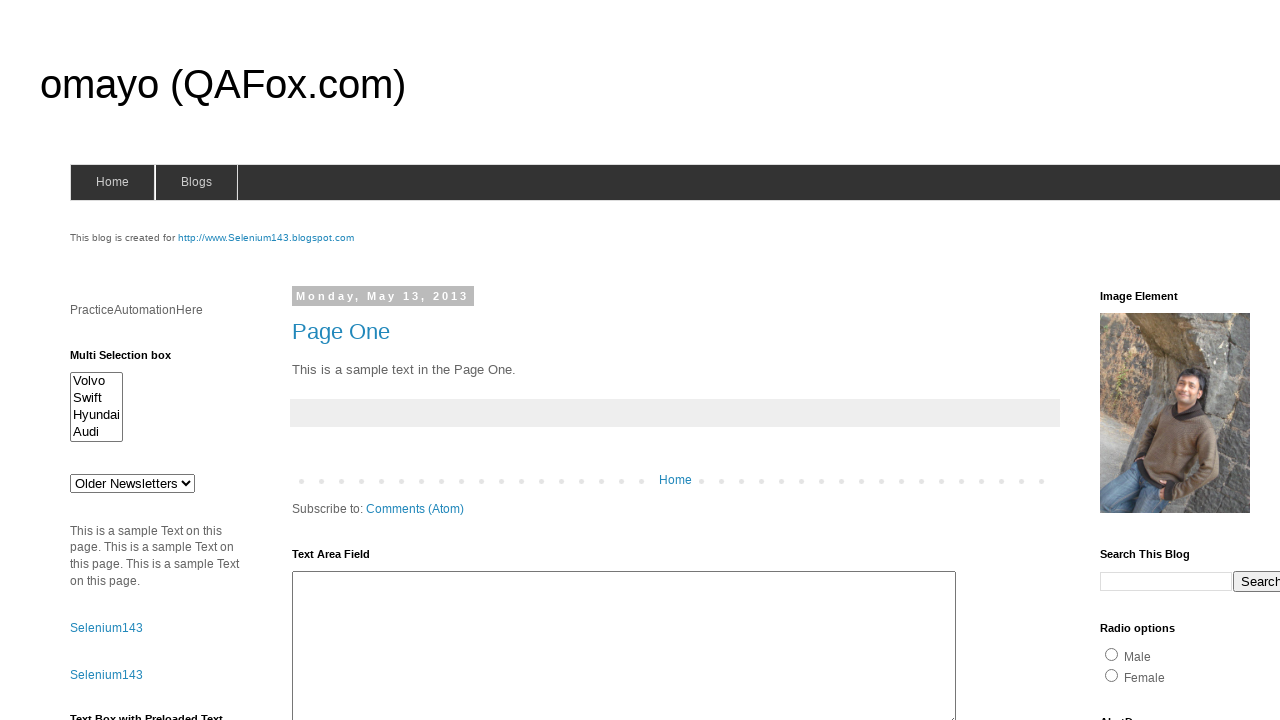

Located dropdown element with id 'drop1'
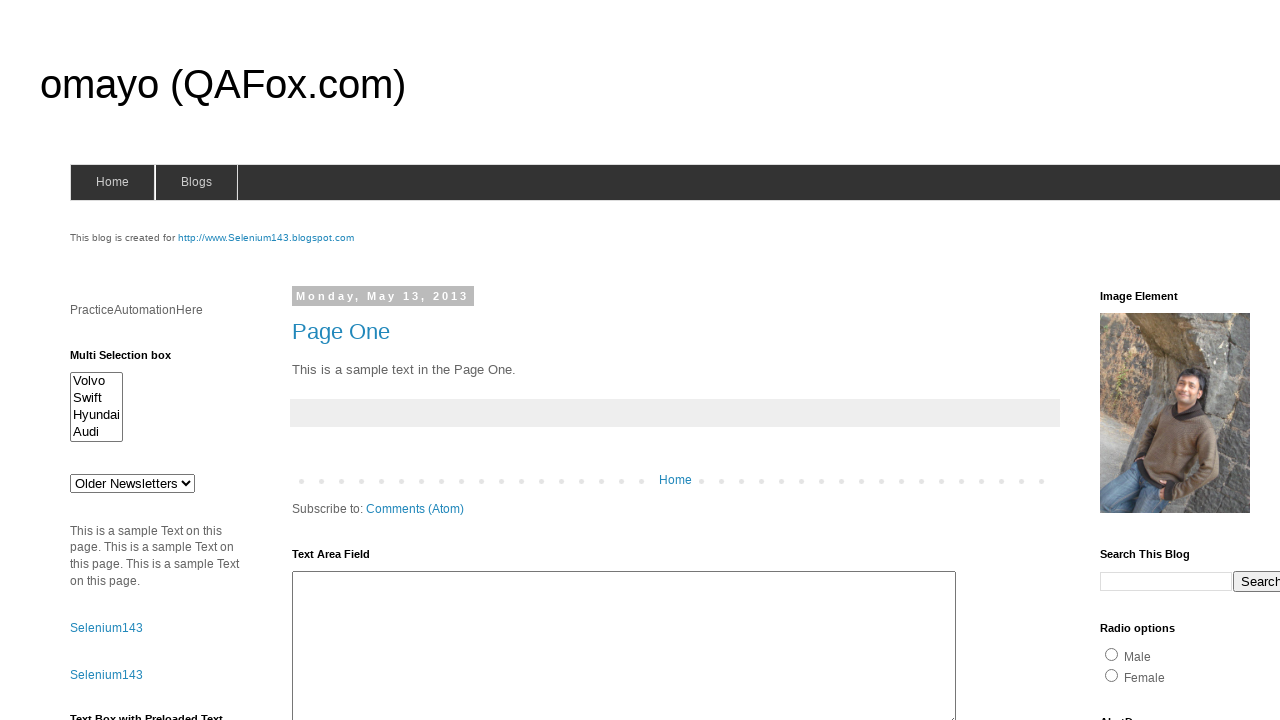

Selected dropdown option by index 2 (3rd option) on select#drop1
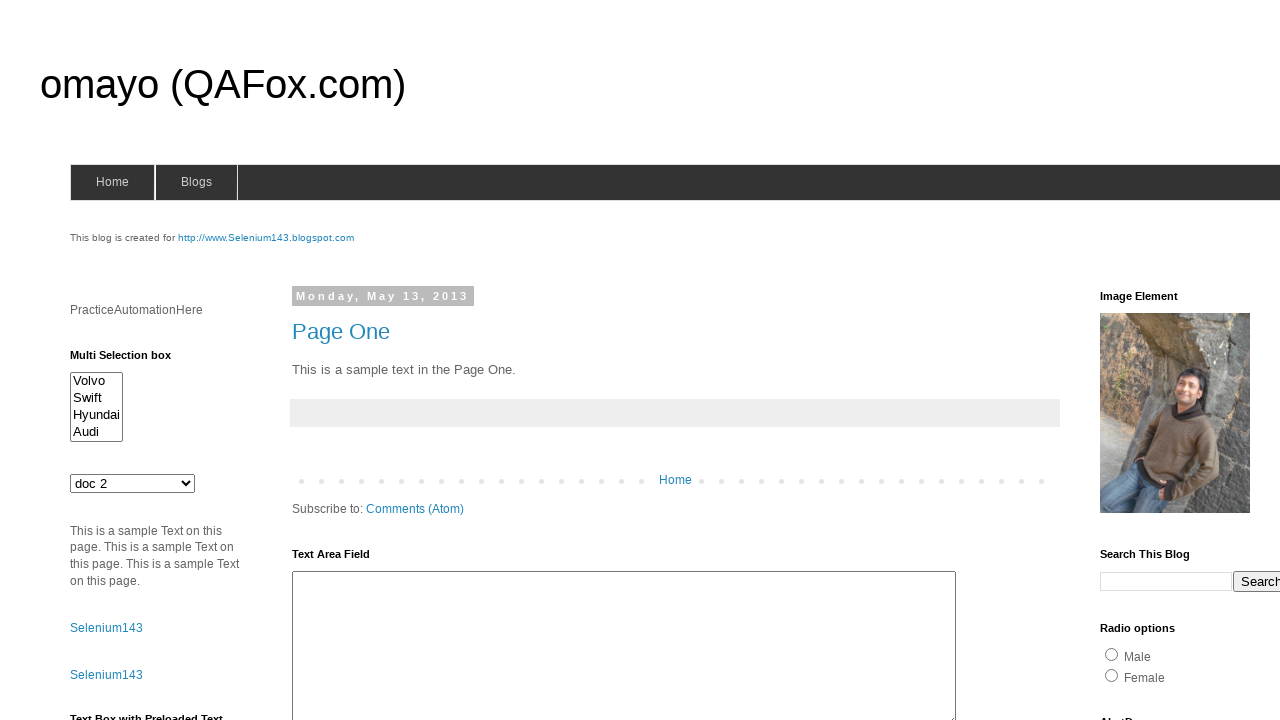

Waited 2000ms between selections
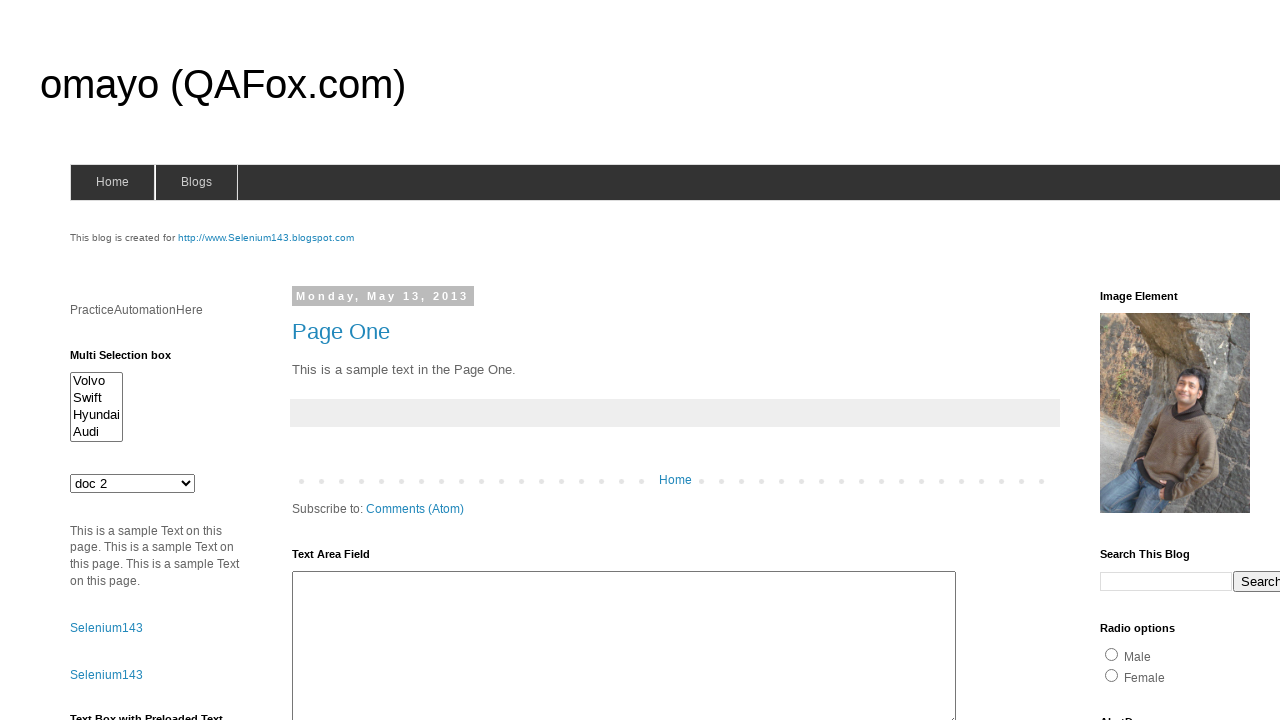

Selected dropdown option by value 'abc' on select#drop1
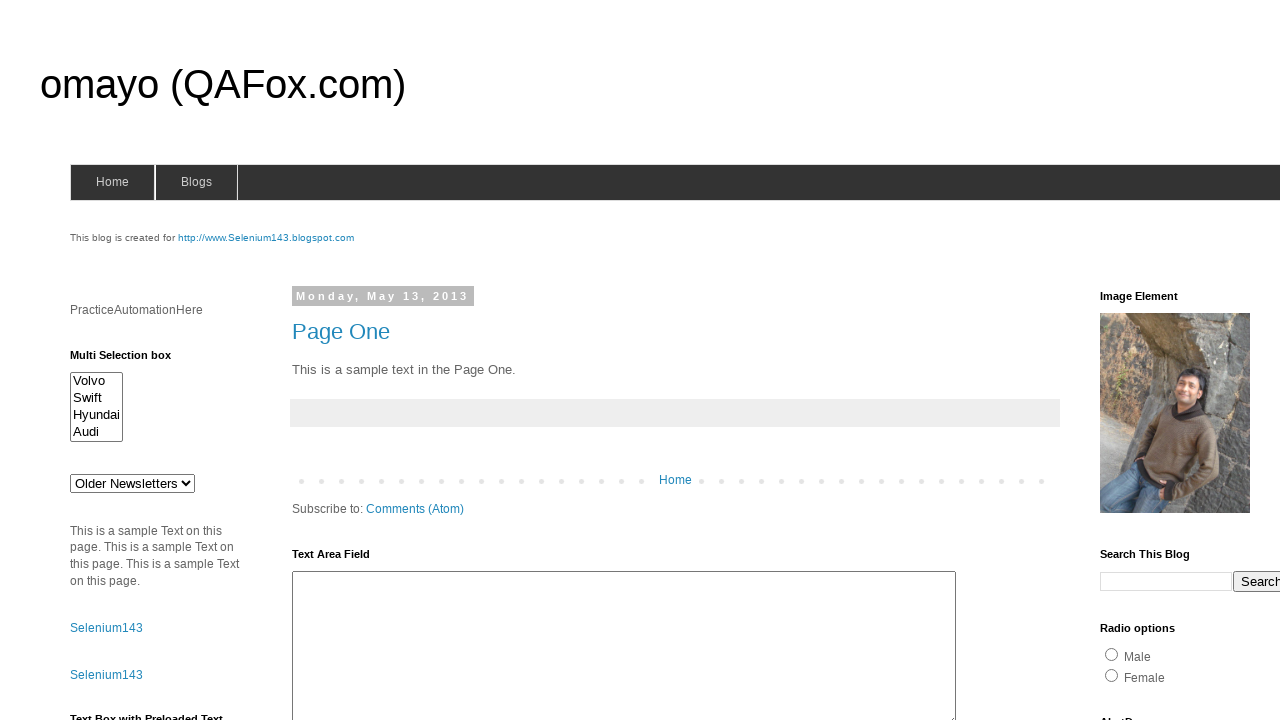

Waited 2000ms between selections
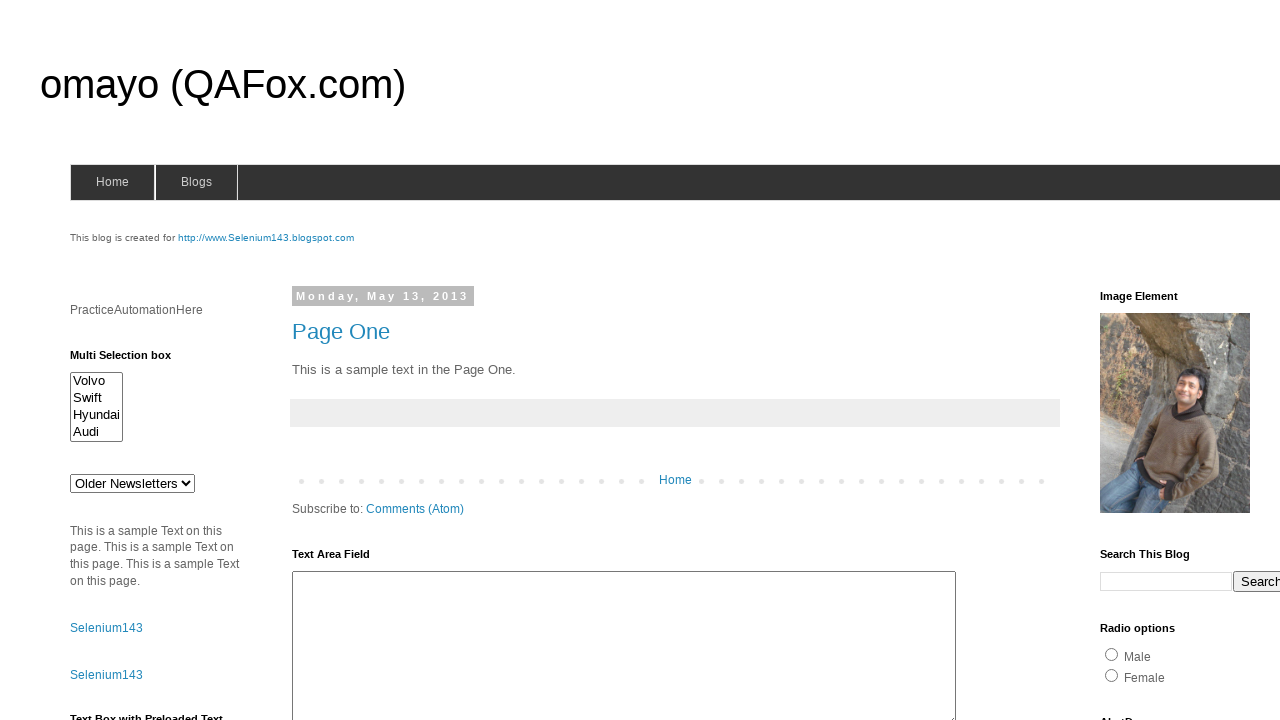

Selected dropdown option by visible text 'doc 4' on select#drop1
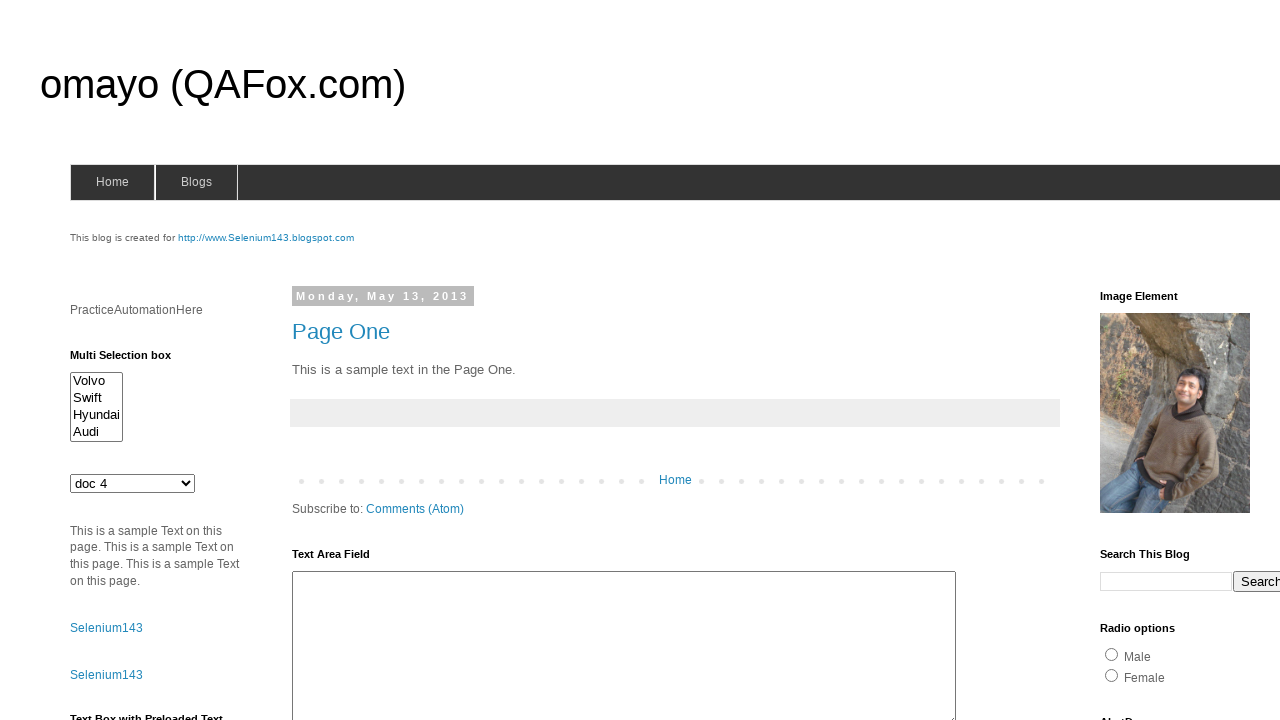

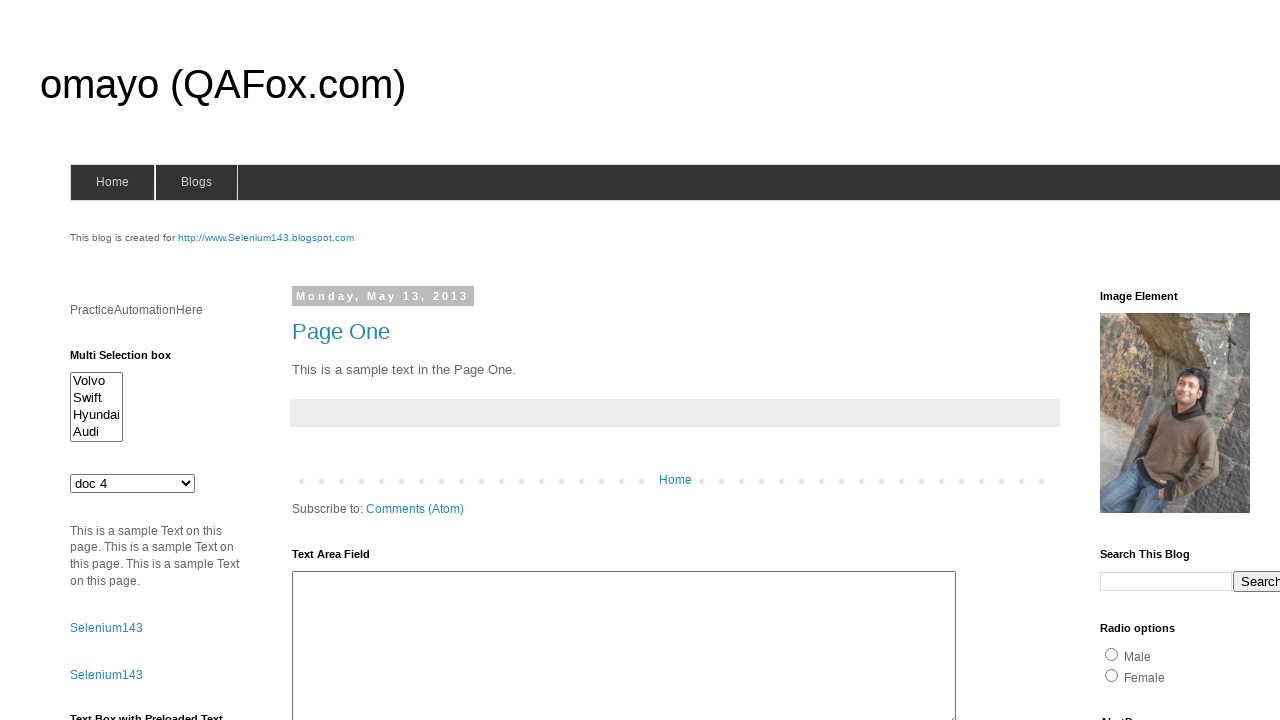